Tests browser window/tab switching functionality by opening multiple windows, switching between them, and closing child windows

Starting URL: https://the-internet.herokuapp.com/windows

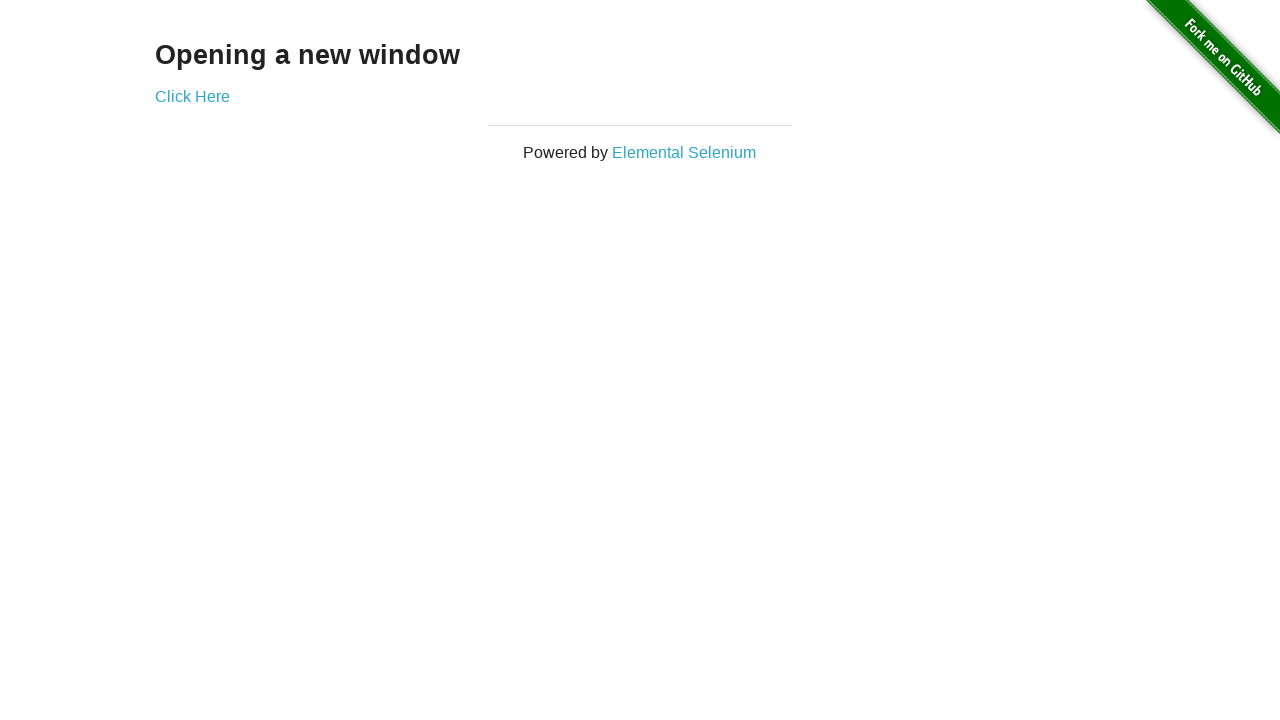

Clicked 'Click Here' to open first child window at (192, 96) on text=Click Here
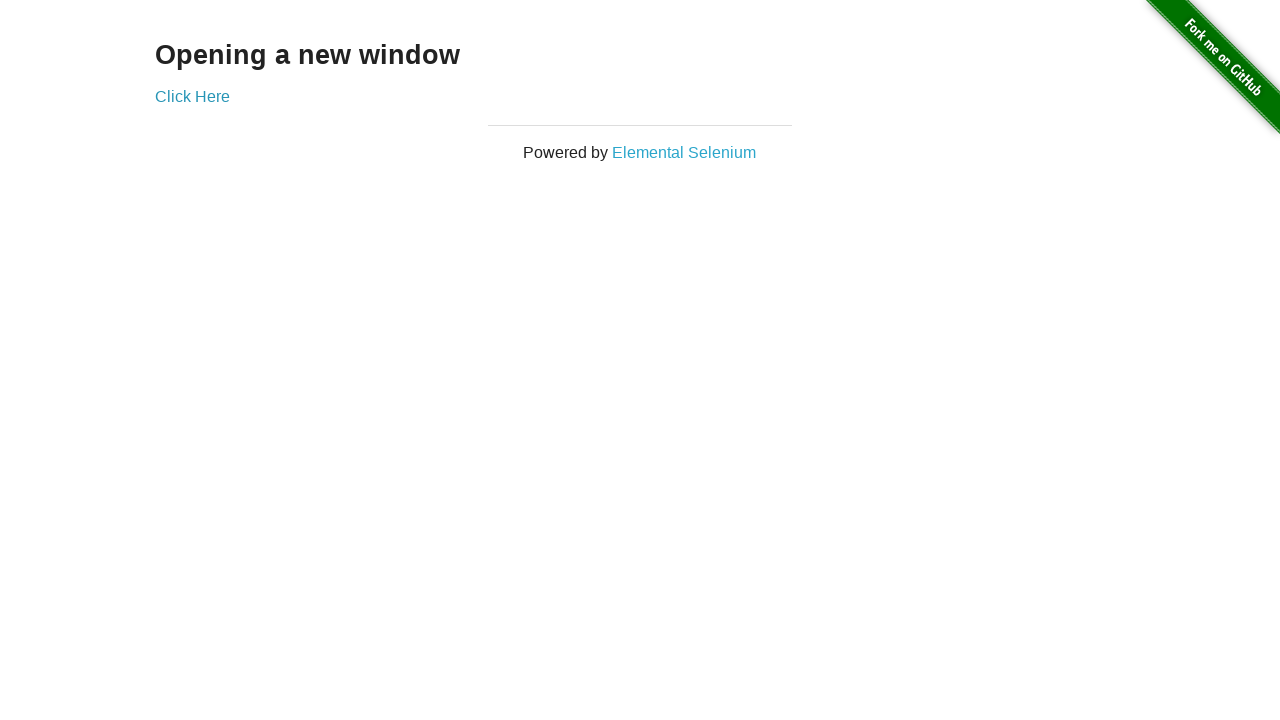

First child window opened and stored
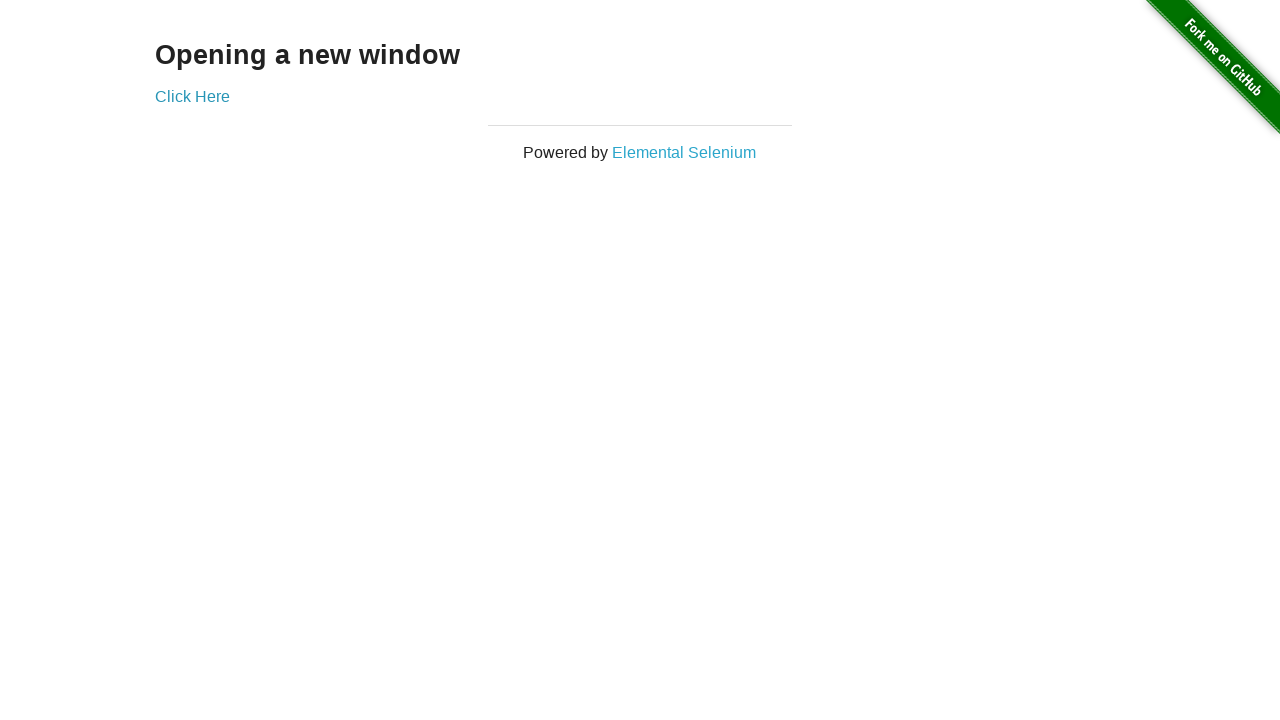

Clicked 'Click Here' on main window to open second child window at (192, 96) on text=Click Here
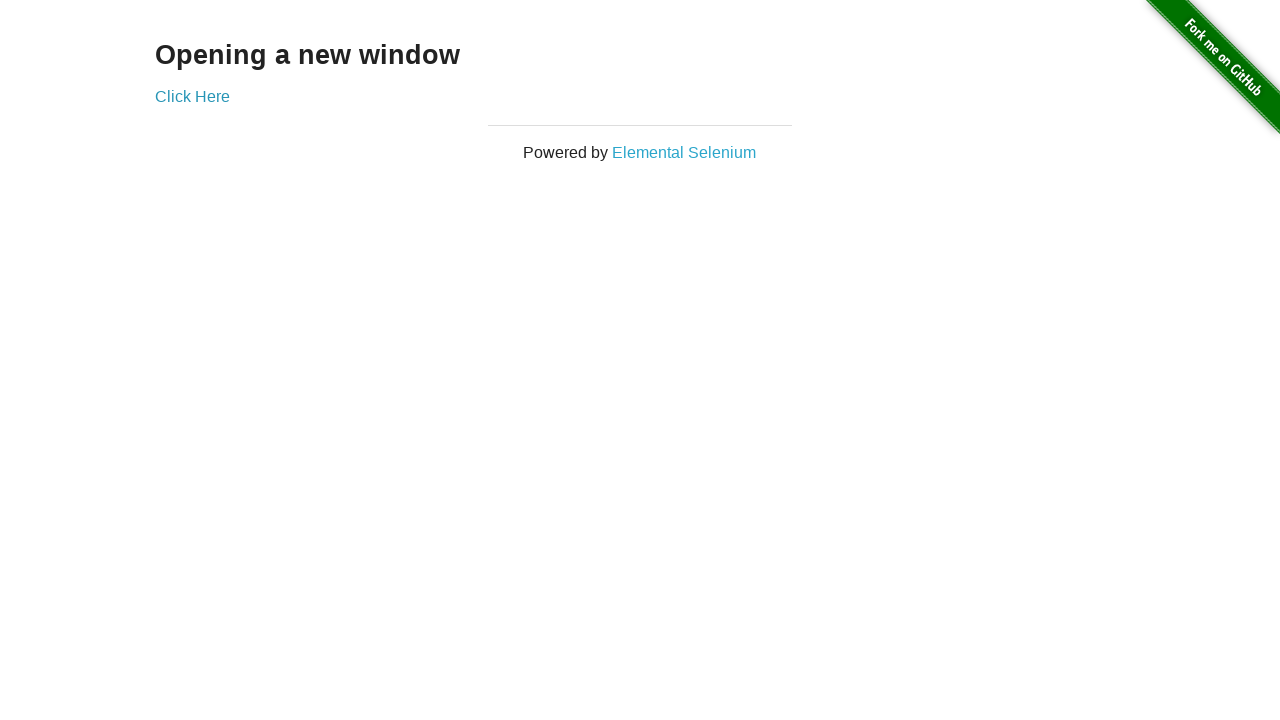

Second child window opened and stored
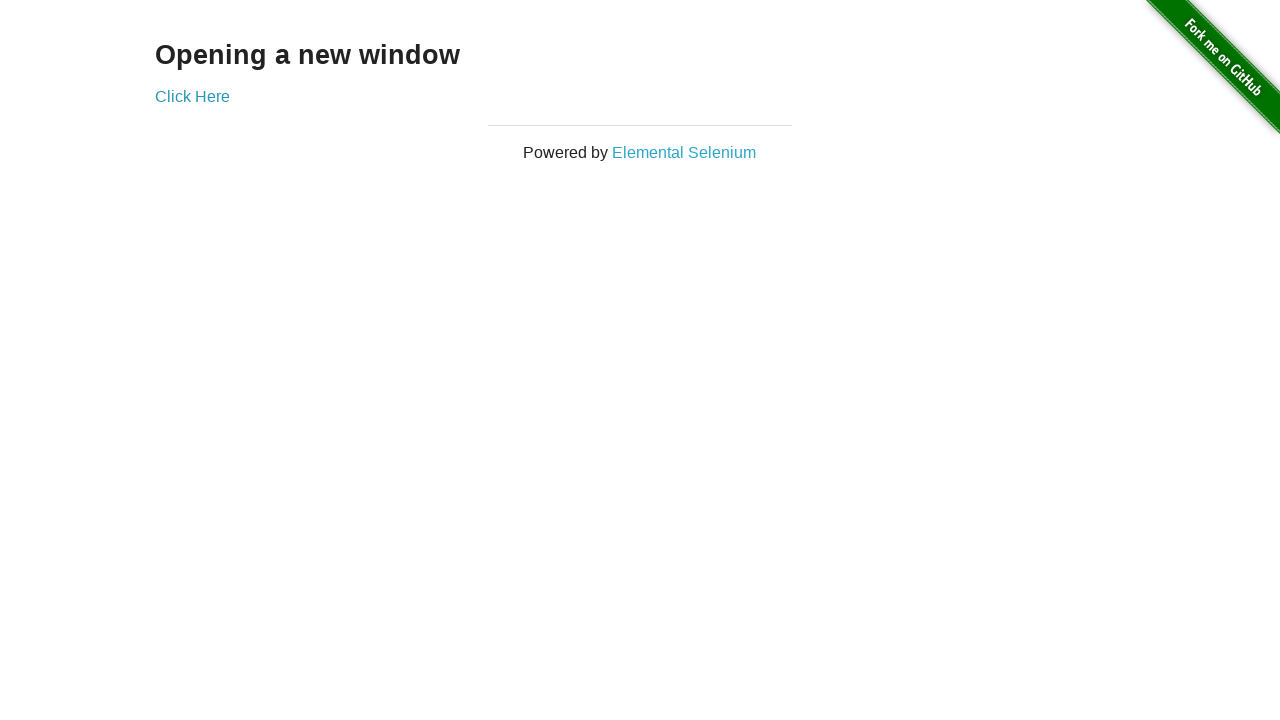

Clicked 'Elemental Selenium' link to open third child window at (684, 152) on text=Elemental Selenium
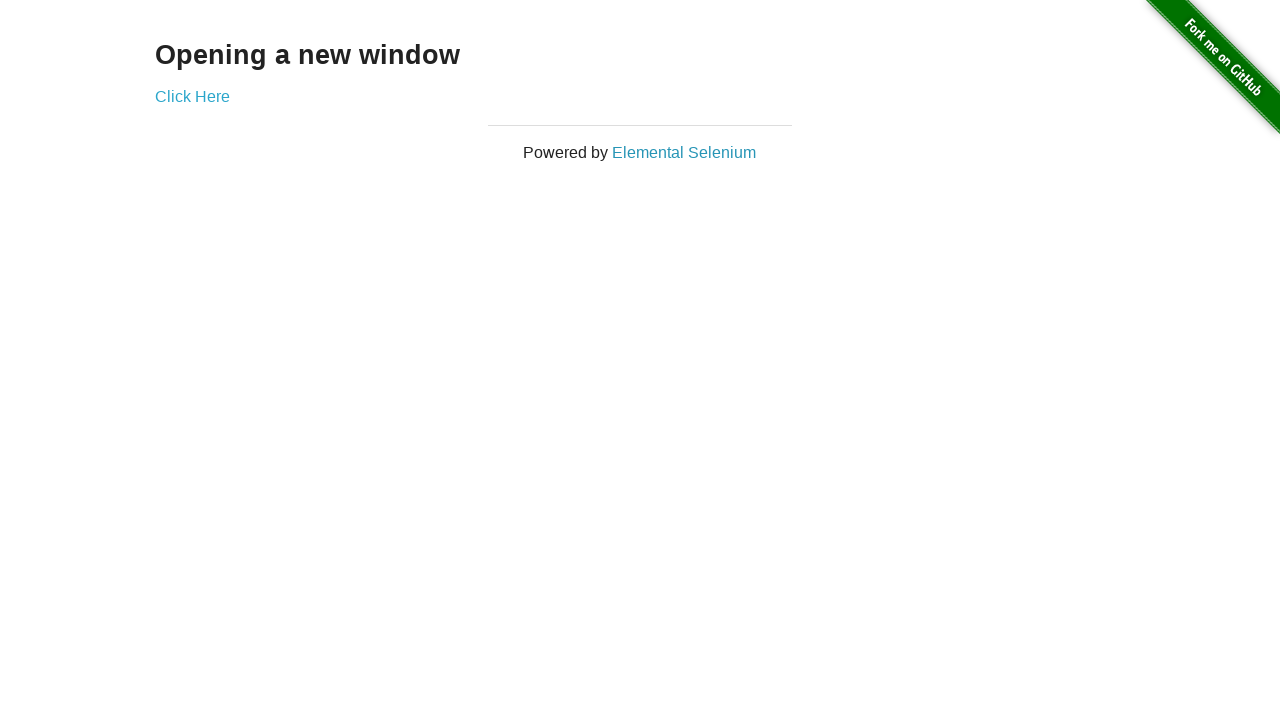

Third child window opened and stored
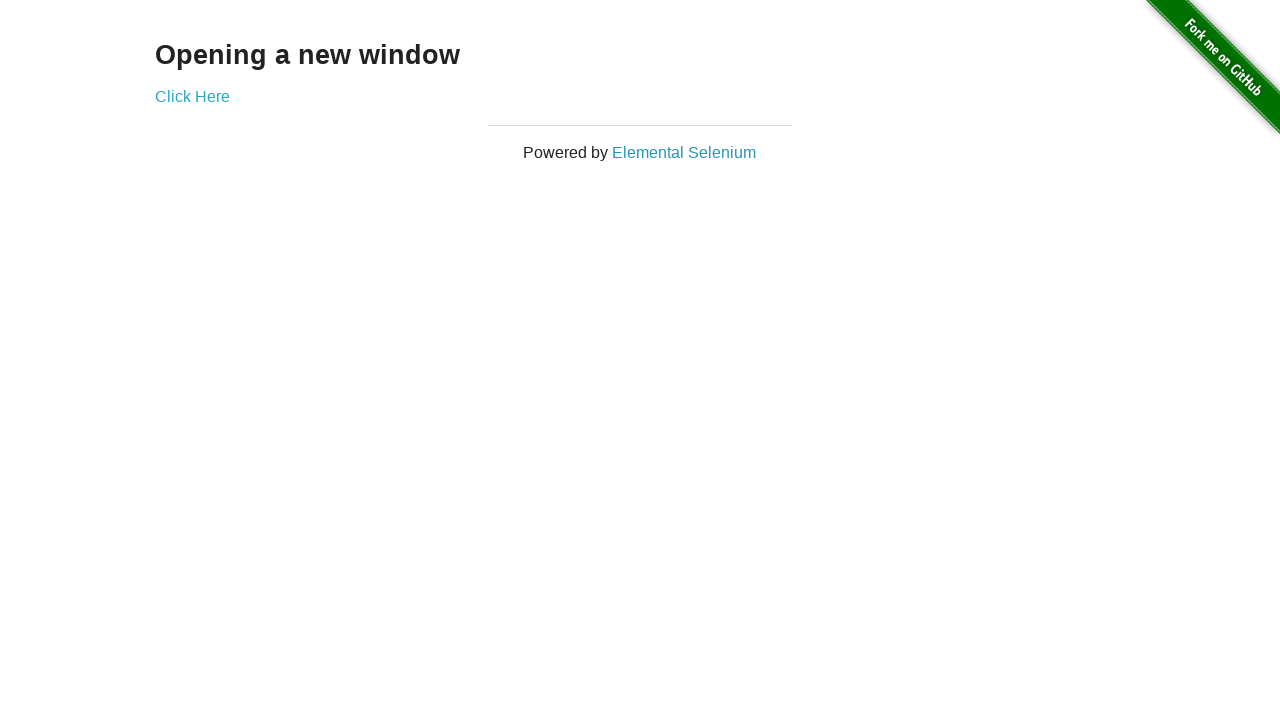

Retrieved all 4 open pages/windows from context
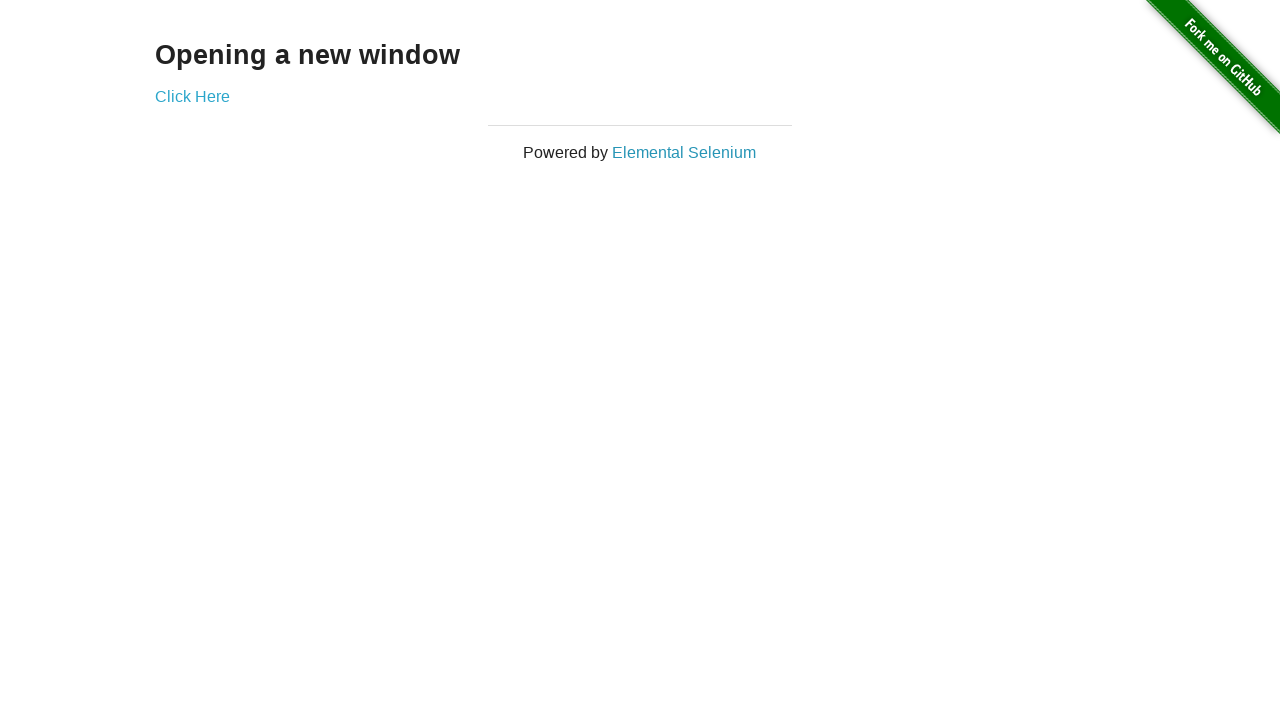

Retrieved child window title: 'New Window'
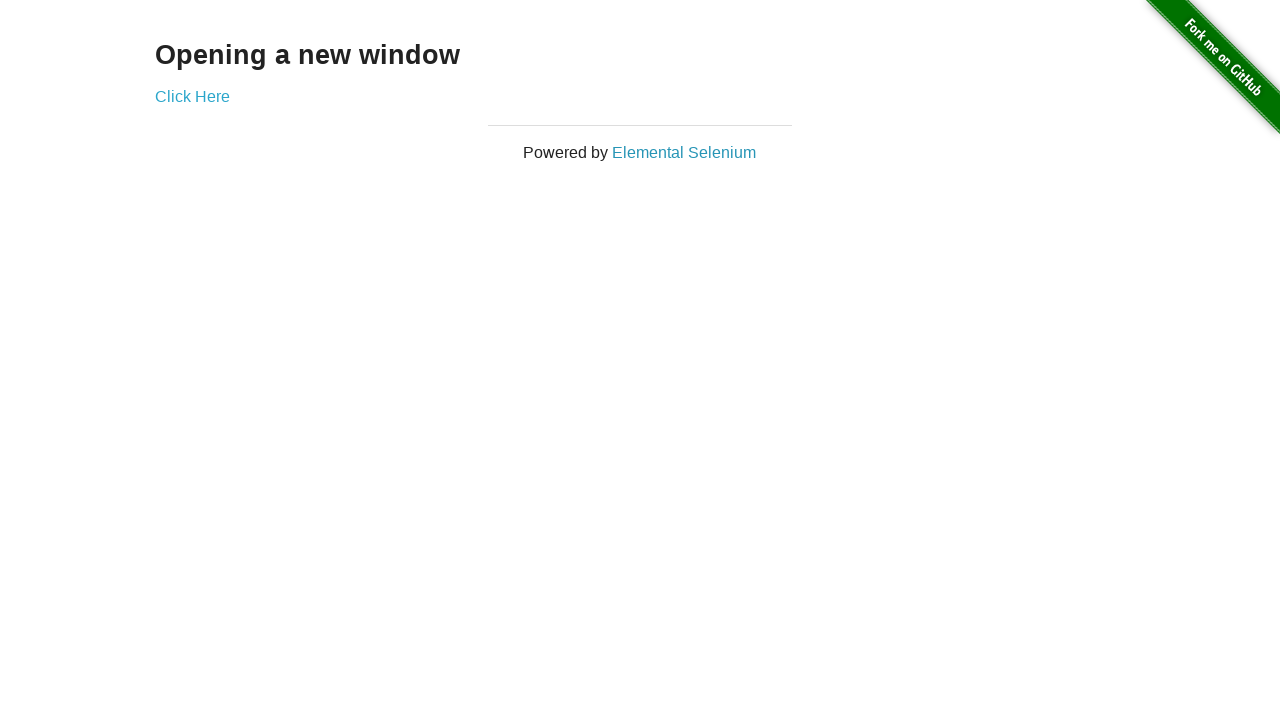

Closed child window with title 'New Window'
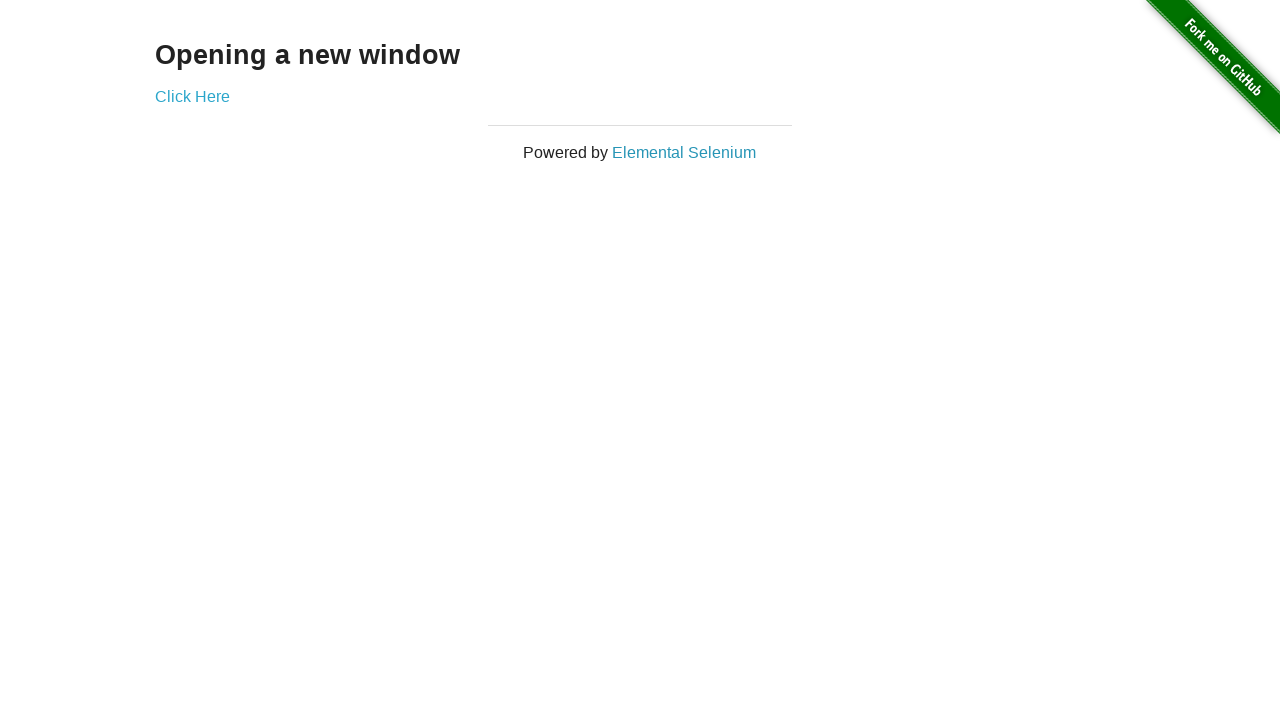

Retrieved child window title: 'New Window'
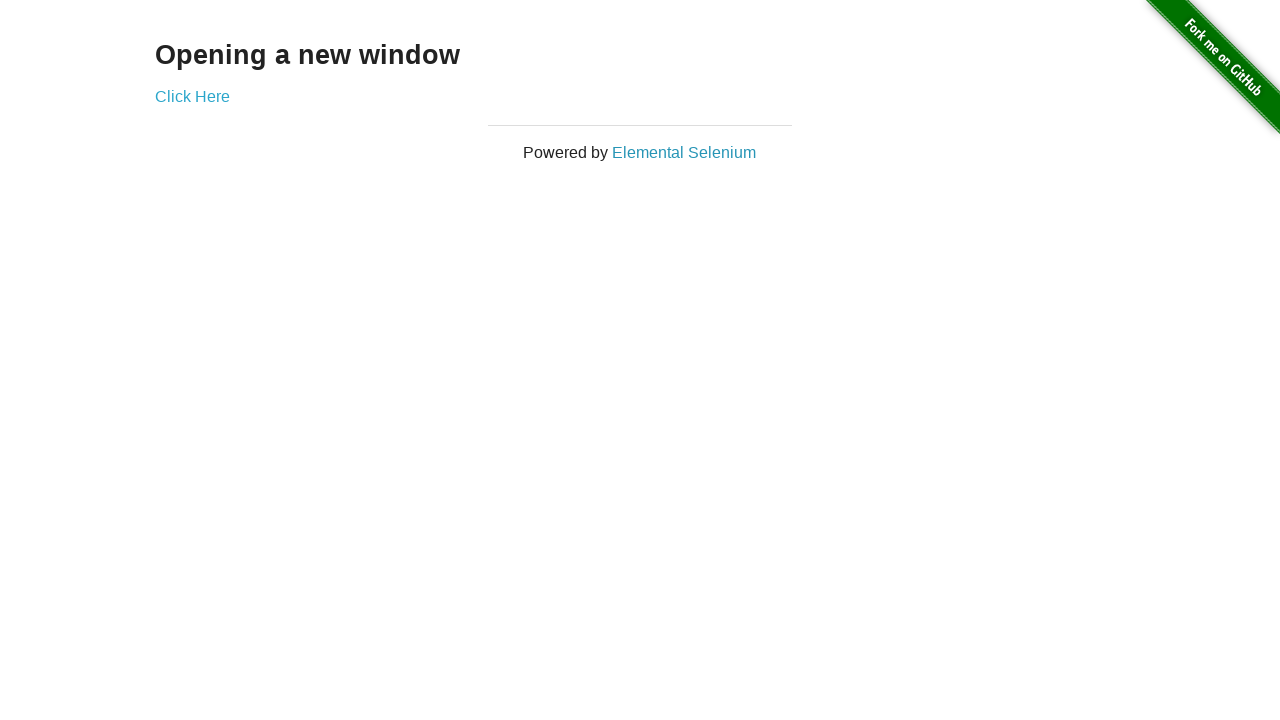

Closed child window with title 'New Window'
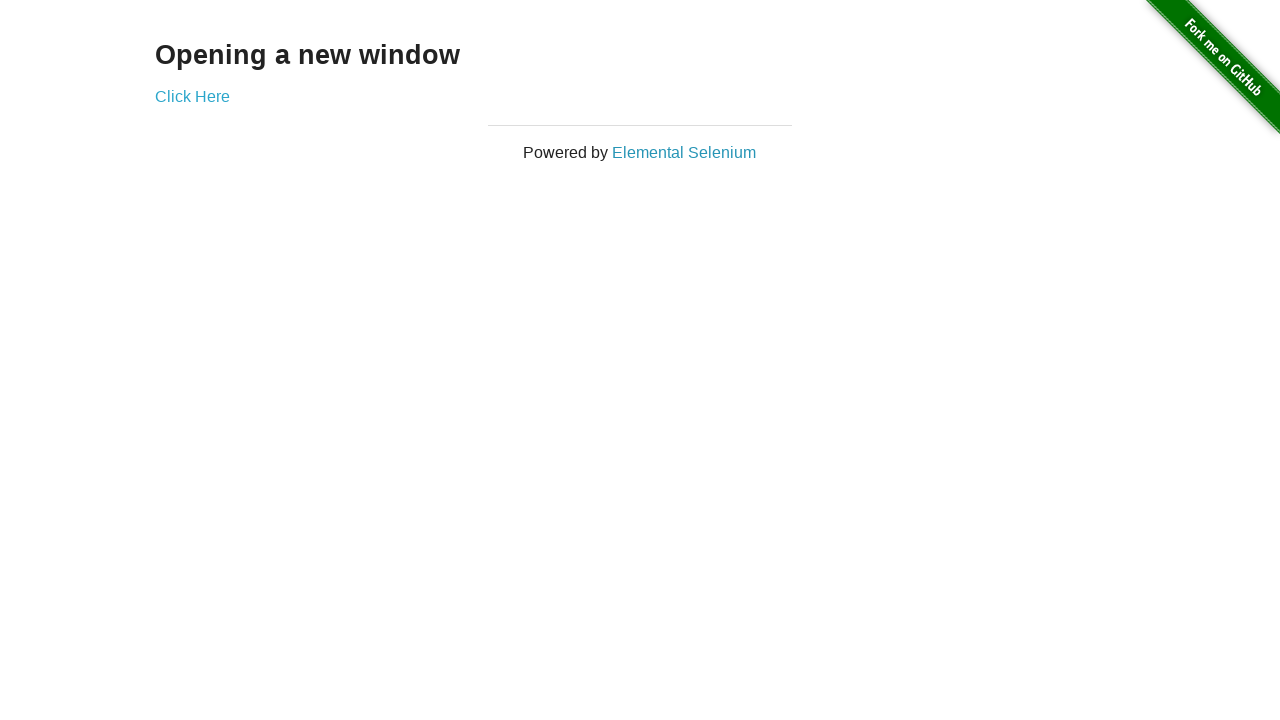

Retrieved child window title: 'Home | Elemental Selenium'
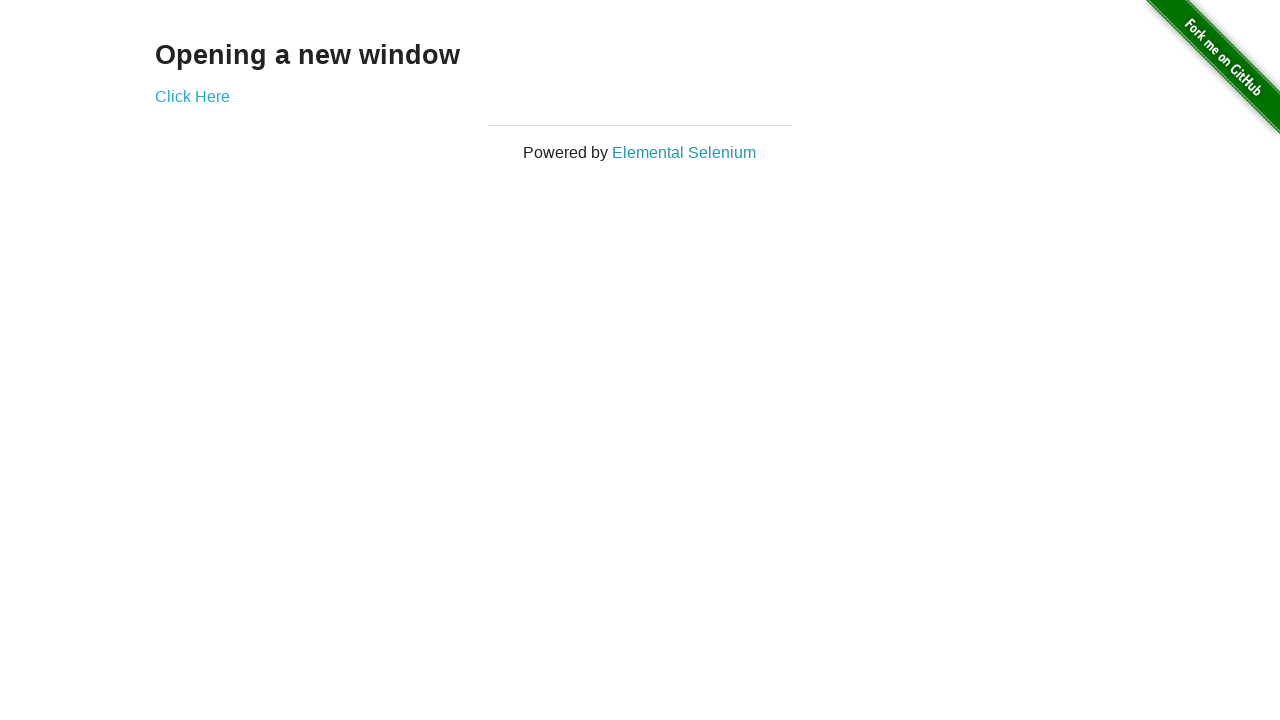

Closed child window with title 'Home | Elemental Selenium'
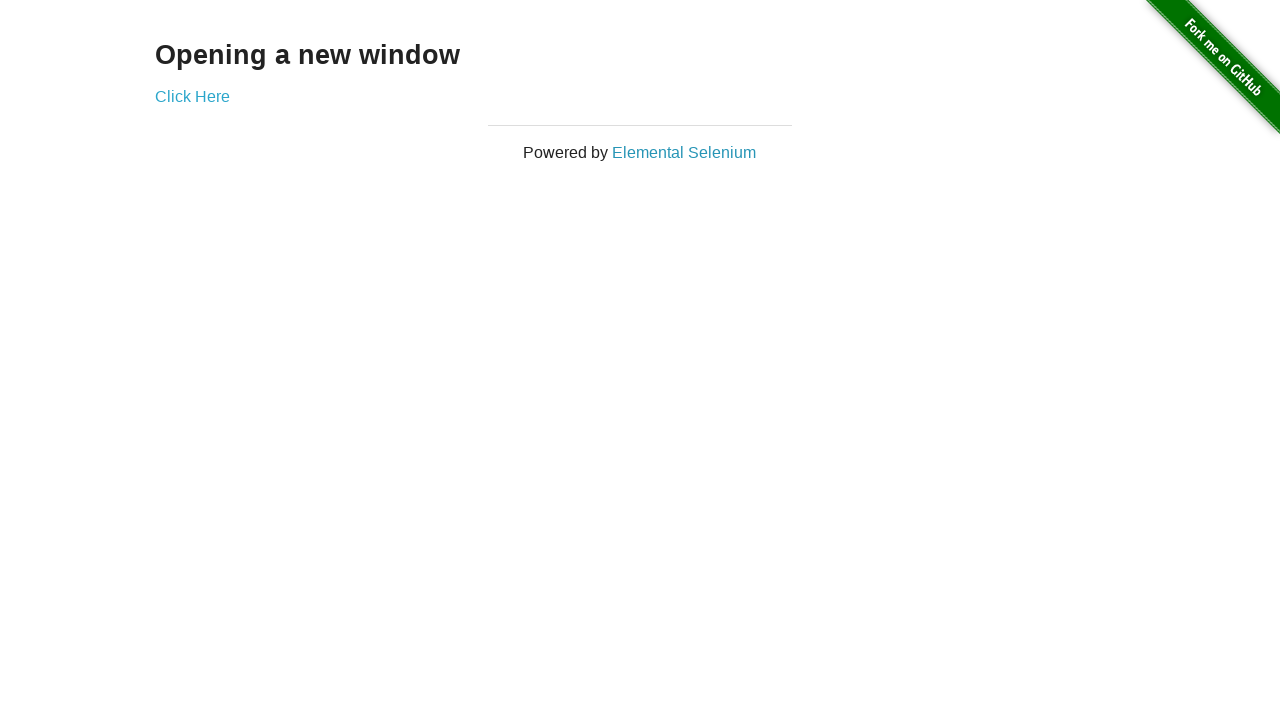

Retrieved parent window title: 'The Internet'
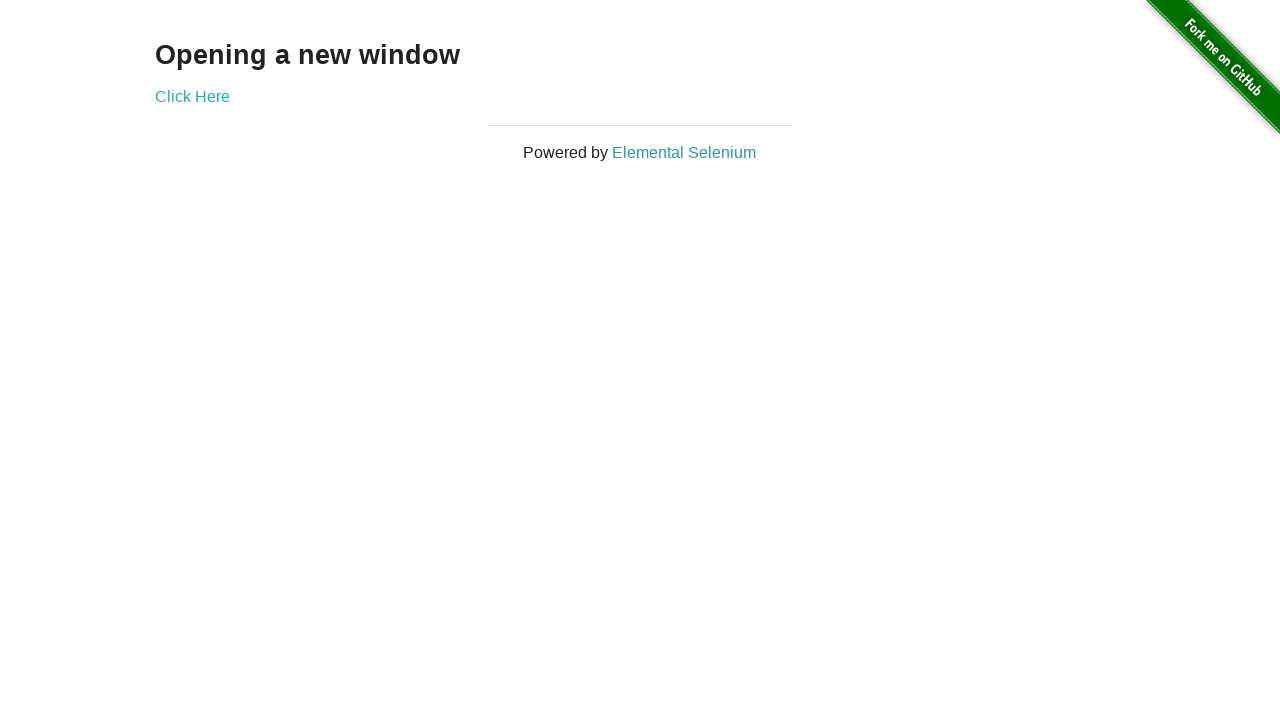

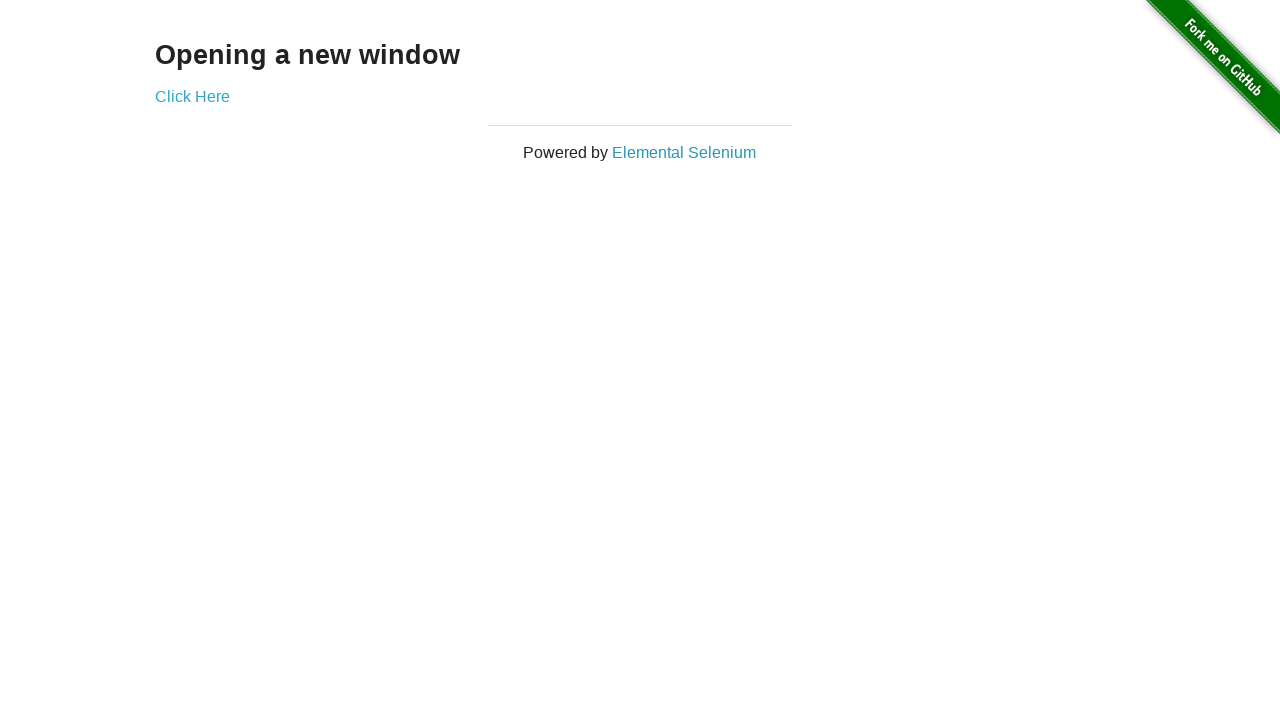